Tests search functionality on a Serbian book store website by searching for "Bakman" and verifying search results contain expected book titles

Starting URL: https://www.laguna.rs/

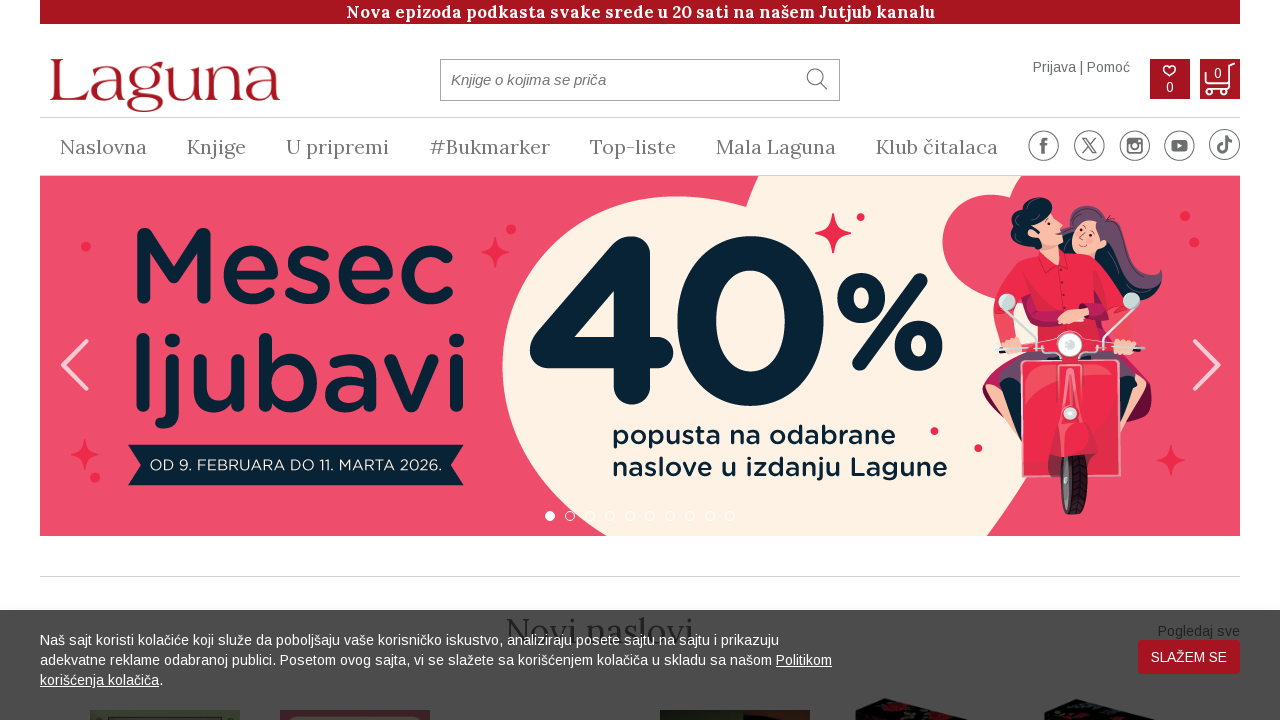

Filled search field with 'Bakman' on #pretraga_rec
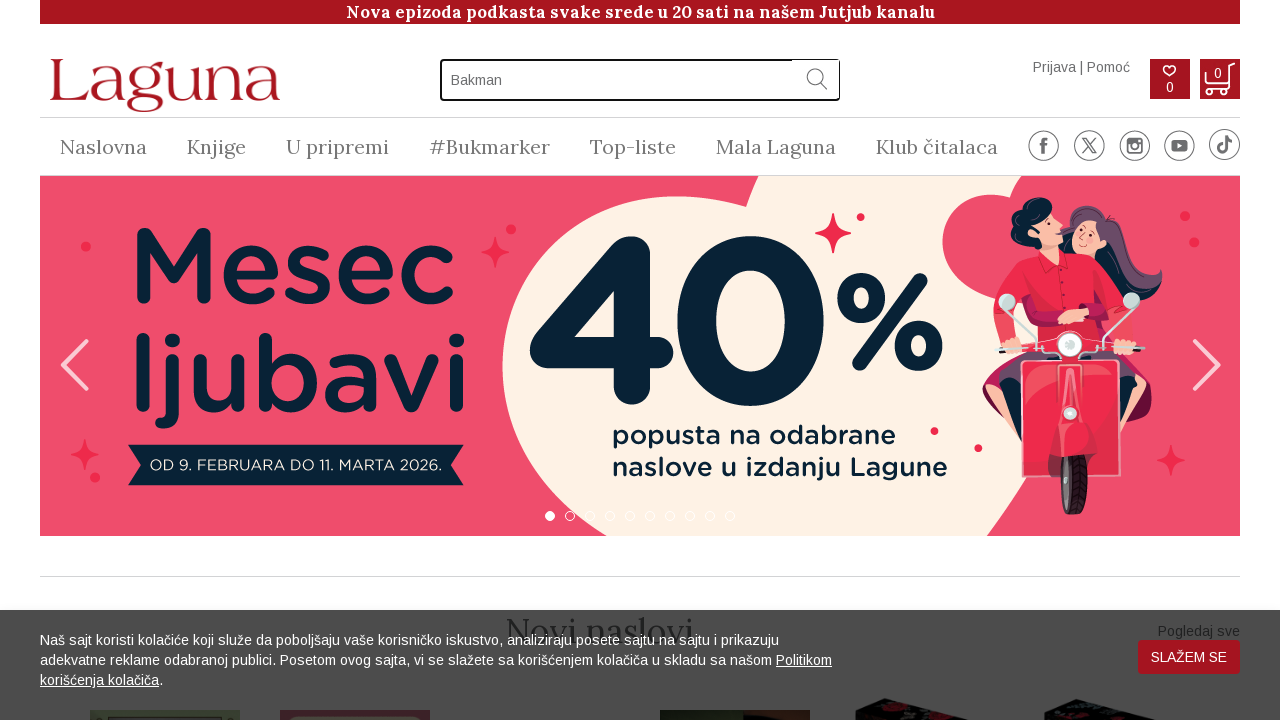

Clicked search submit button at (816, 79) on #pretraga_submit
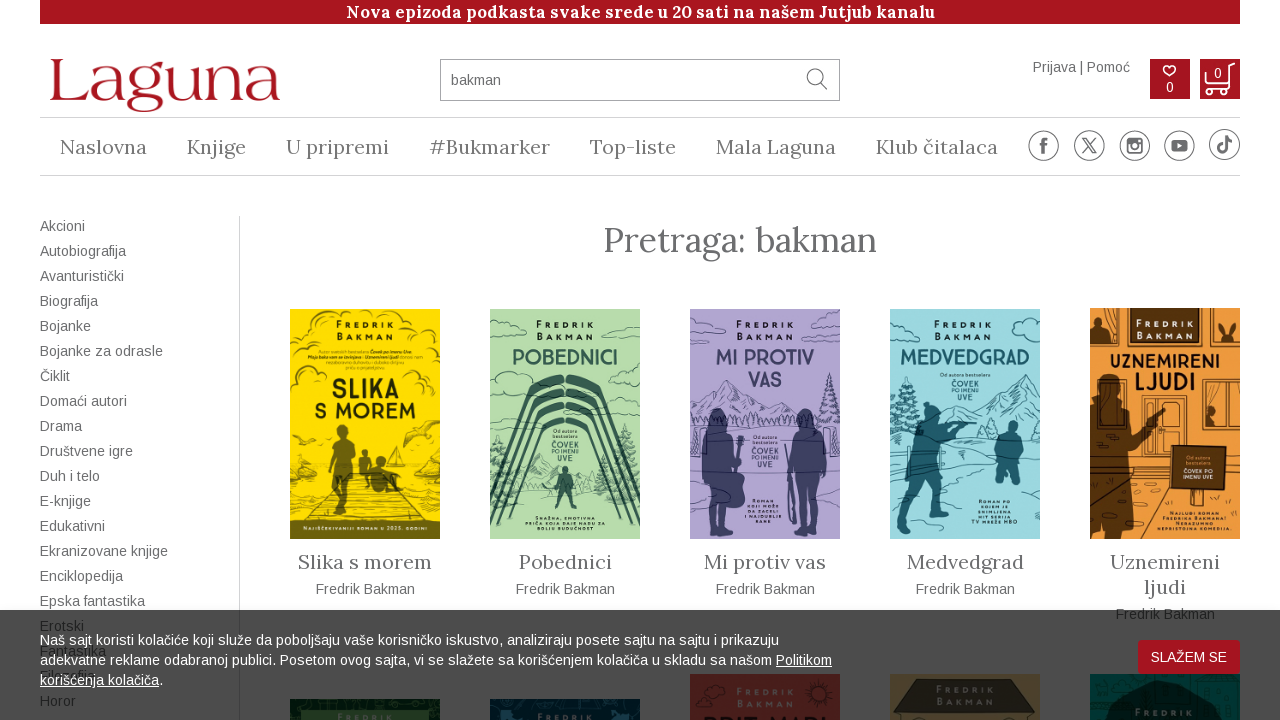

Search results loaded with book titles
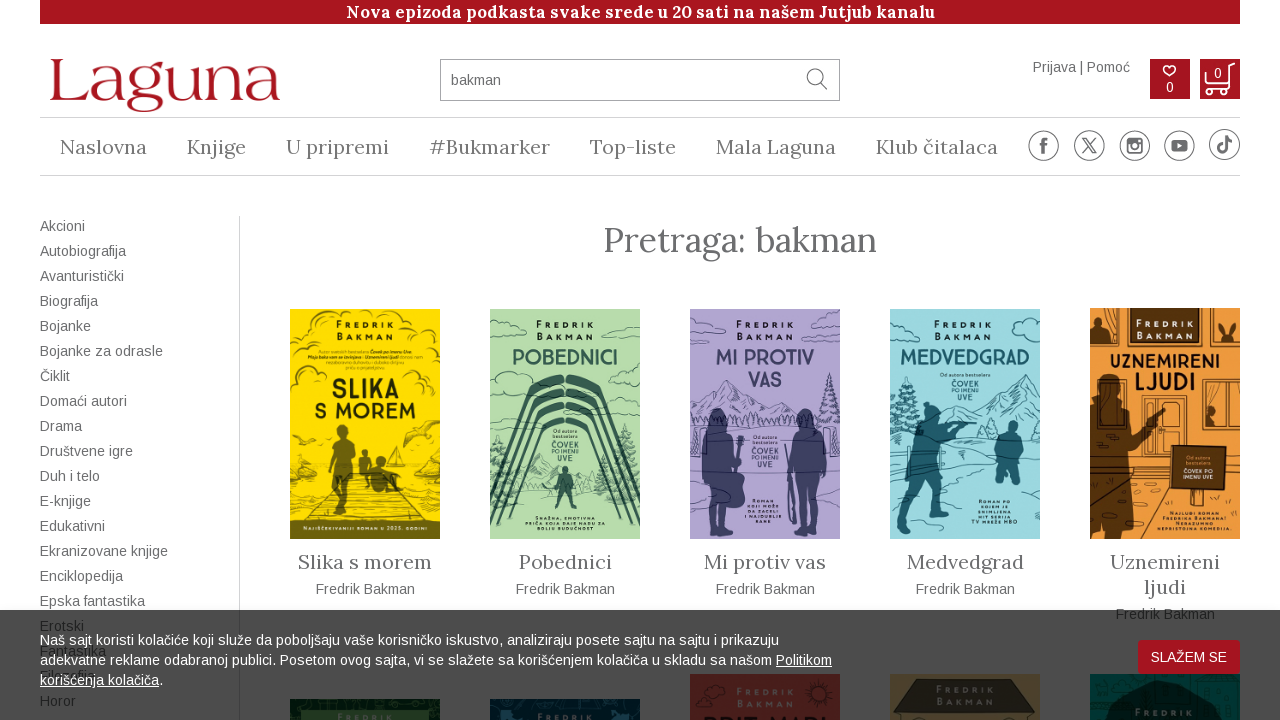

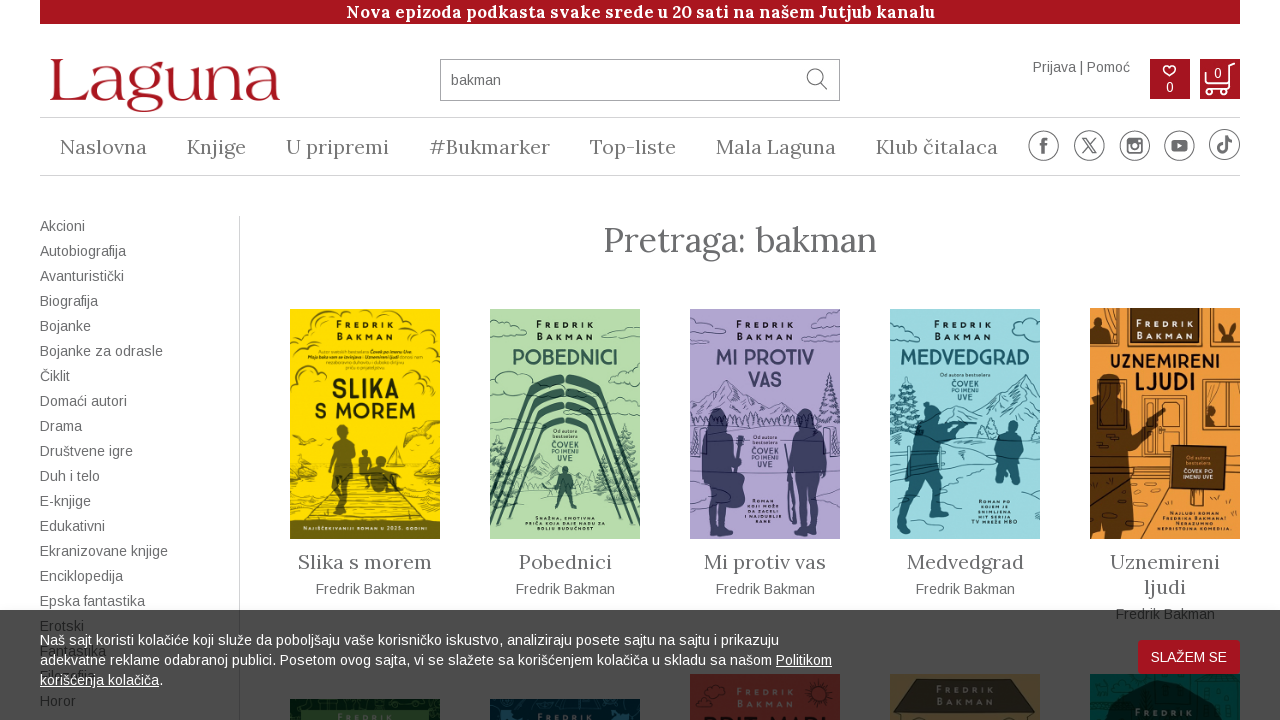